Searches for a kinase protein on the KinaseNet database by entering a query term in the search box and clicking the search button to retrieve results

Starting URL: http://www.kinasenet.ca/showProtein

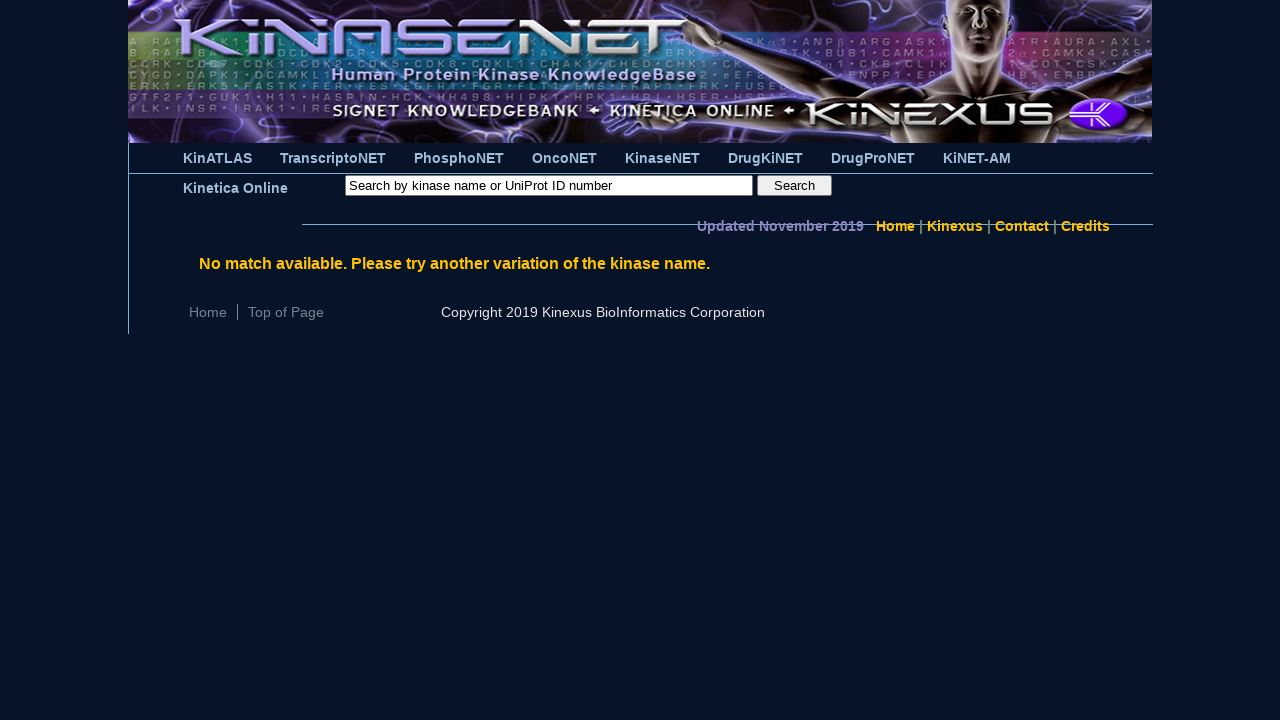

Filled search box with kinase protein name 'ABL1' on input[name='query']
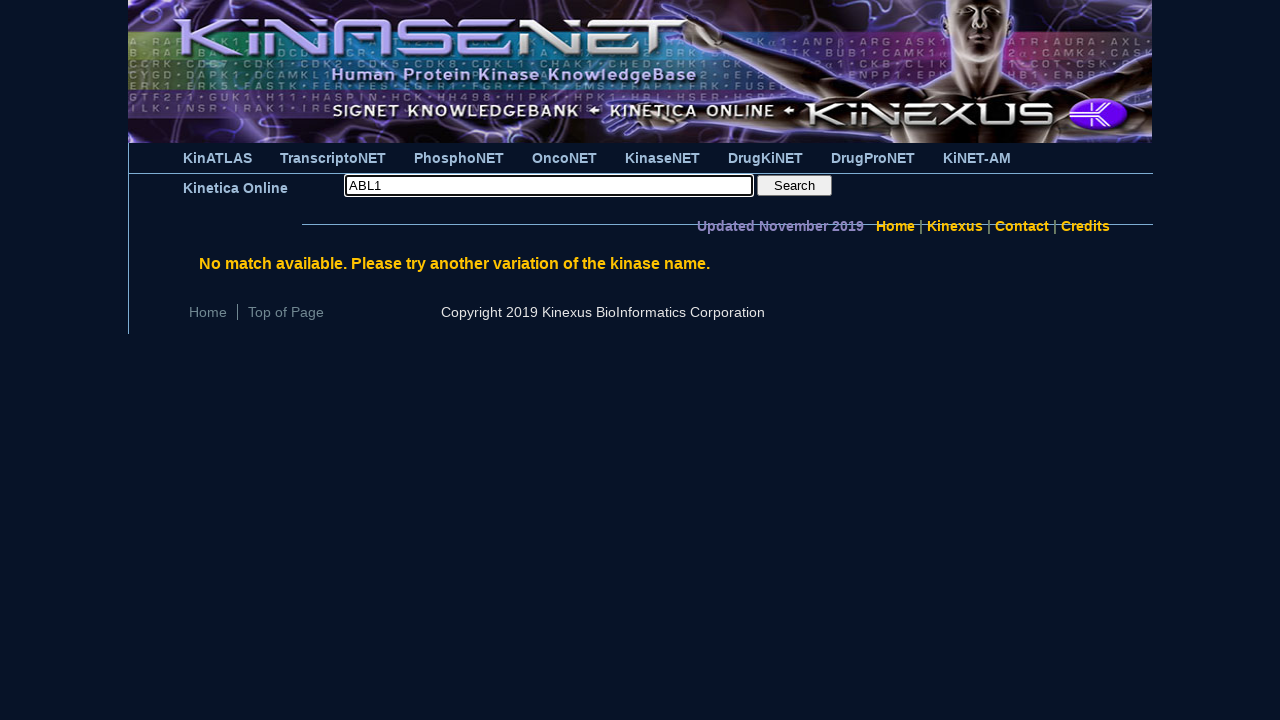

Clicked search button to retrieve kinase results at (794, 185) on #search
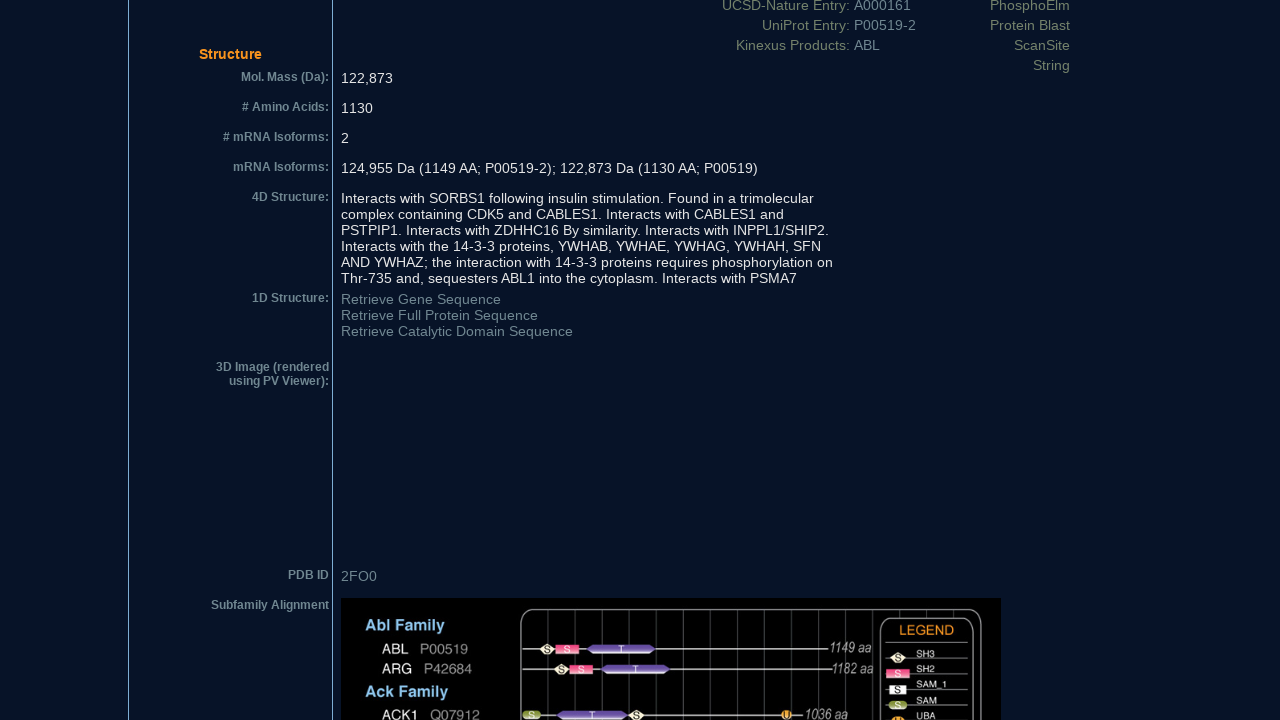

Search results loaded successfully on KinaseNet database
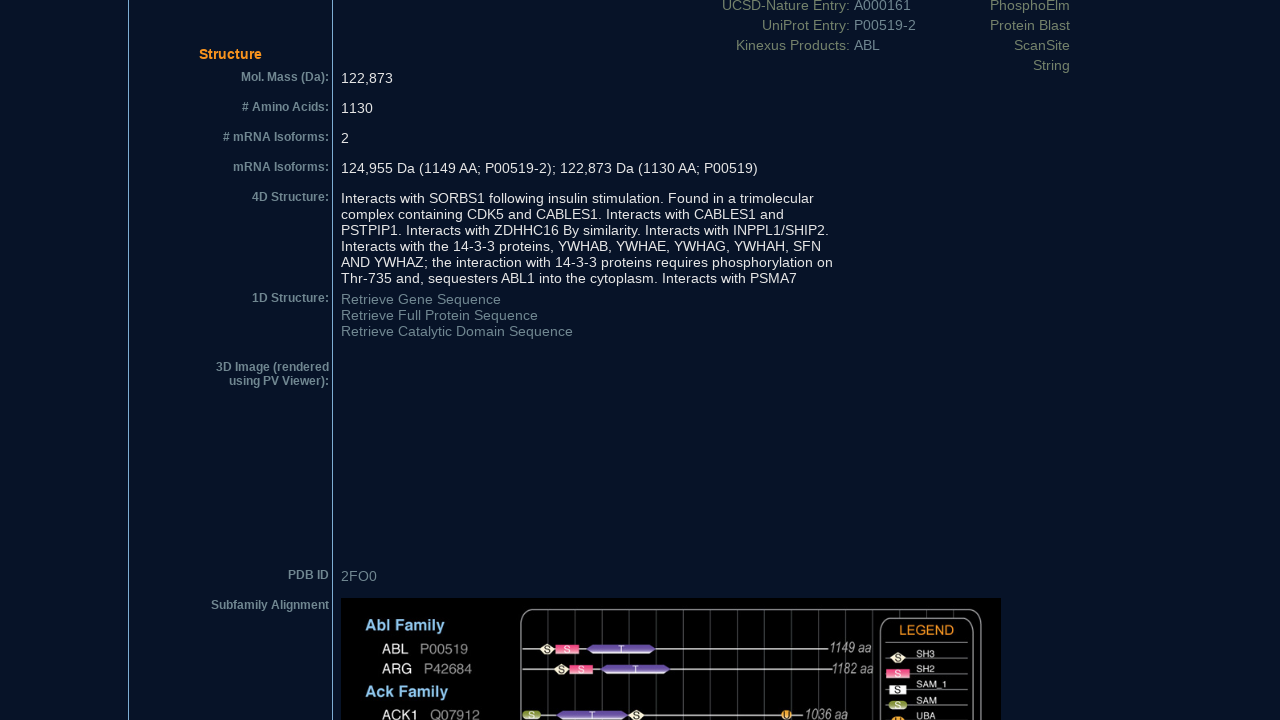

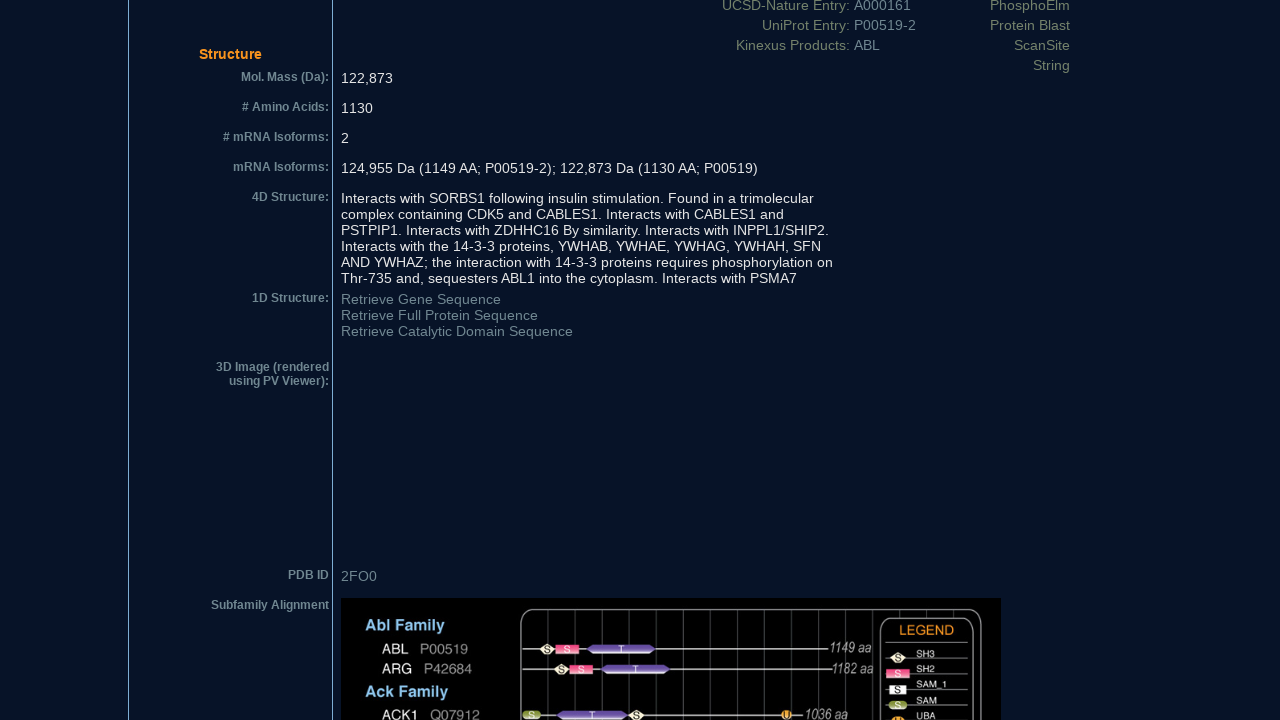